Tests web table sorting functionality by clicking the first column header and verifying that the column data becomes sorted alphabetically.

Starting URL: https://rahulshettyacademy.com/seleniumPractise/#/offers

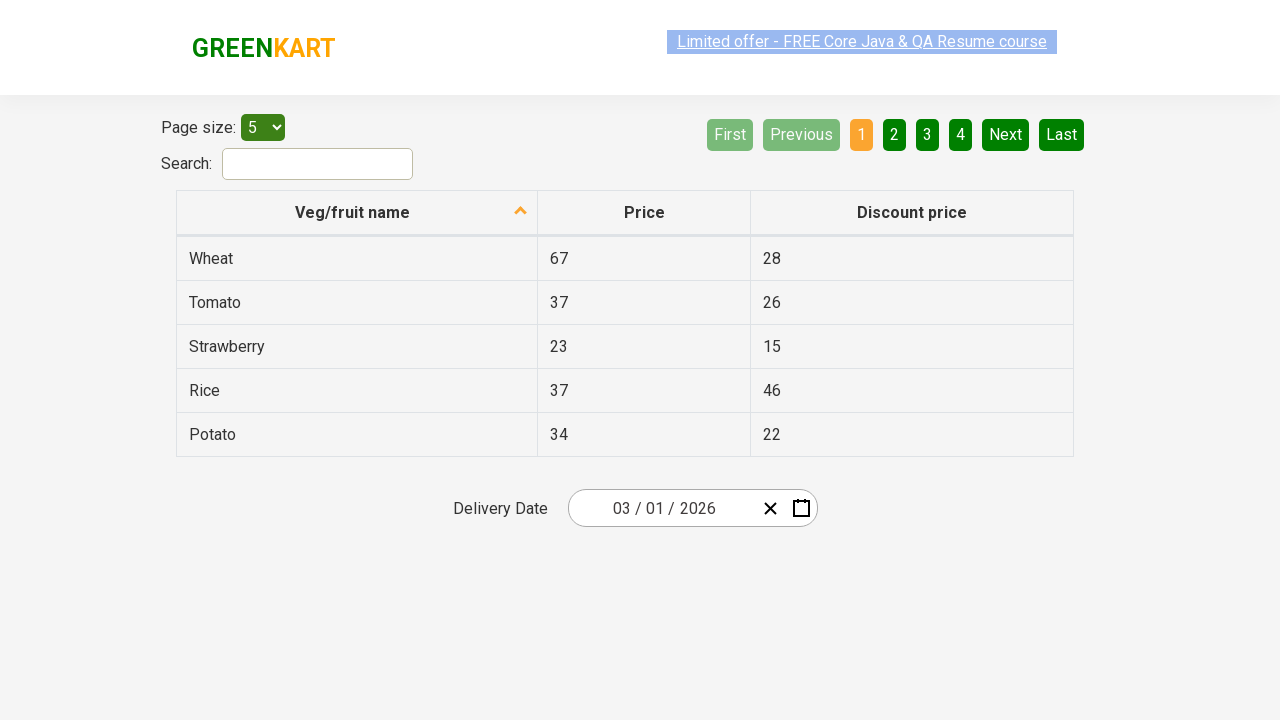

Clicked first column header to sort at (357, 213) on xpath=//tr/th[1]
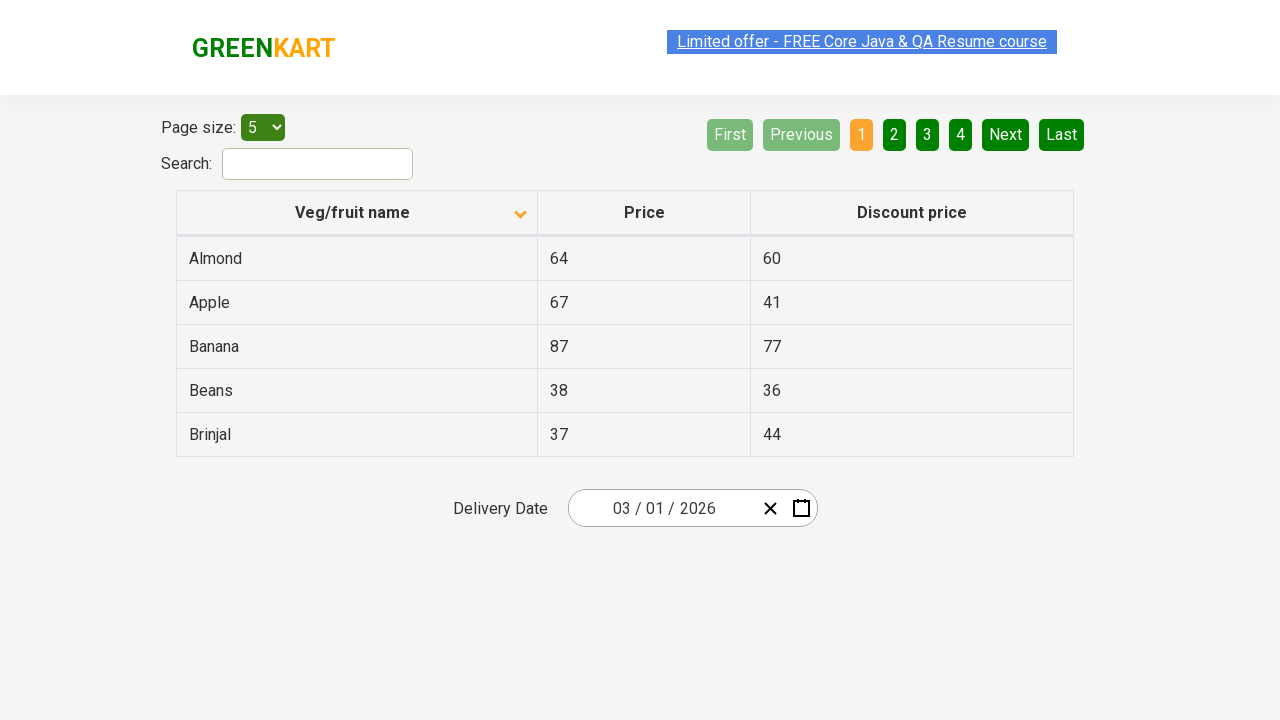

Web table updated after sorting
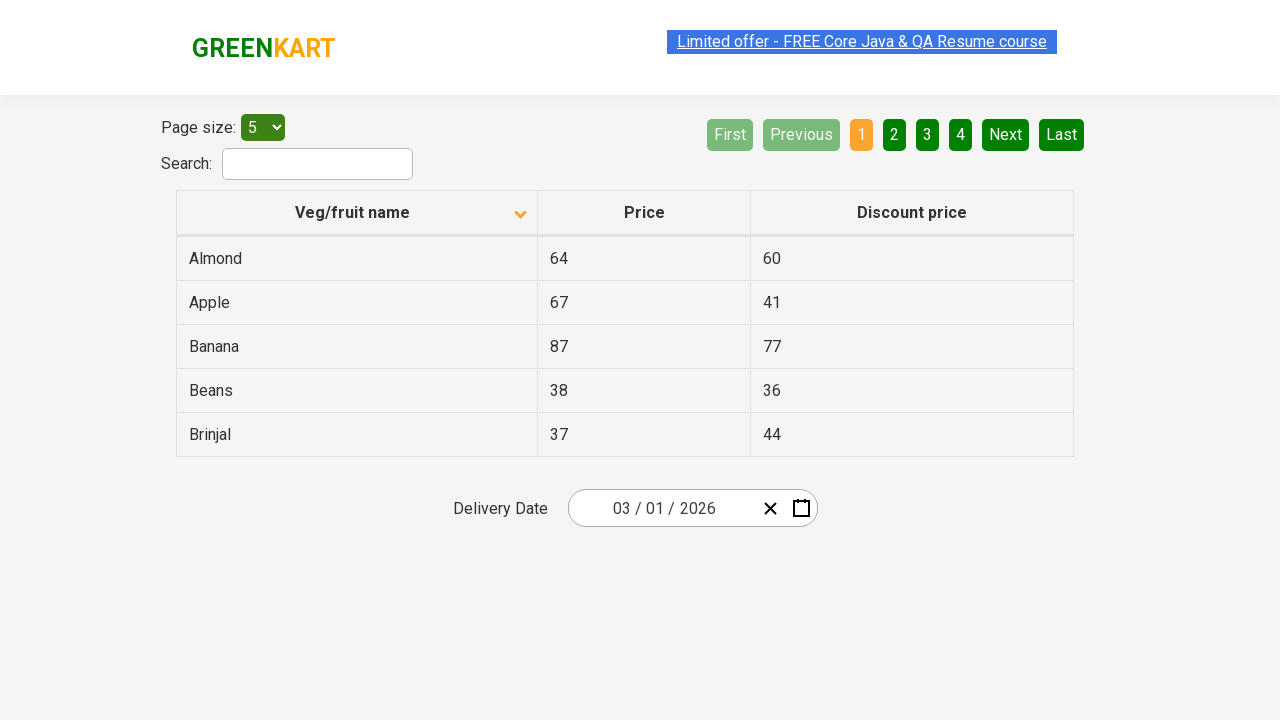

Retrieved all elements from first column
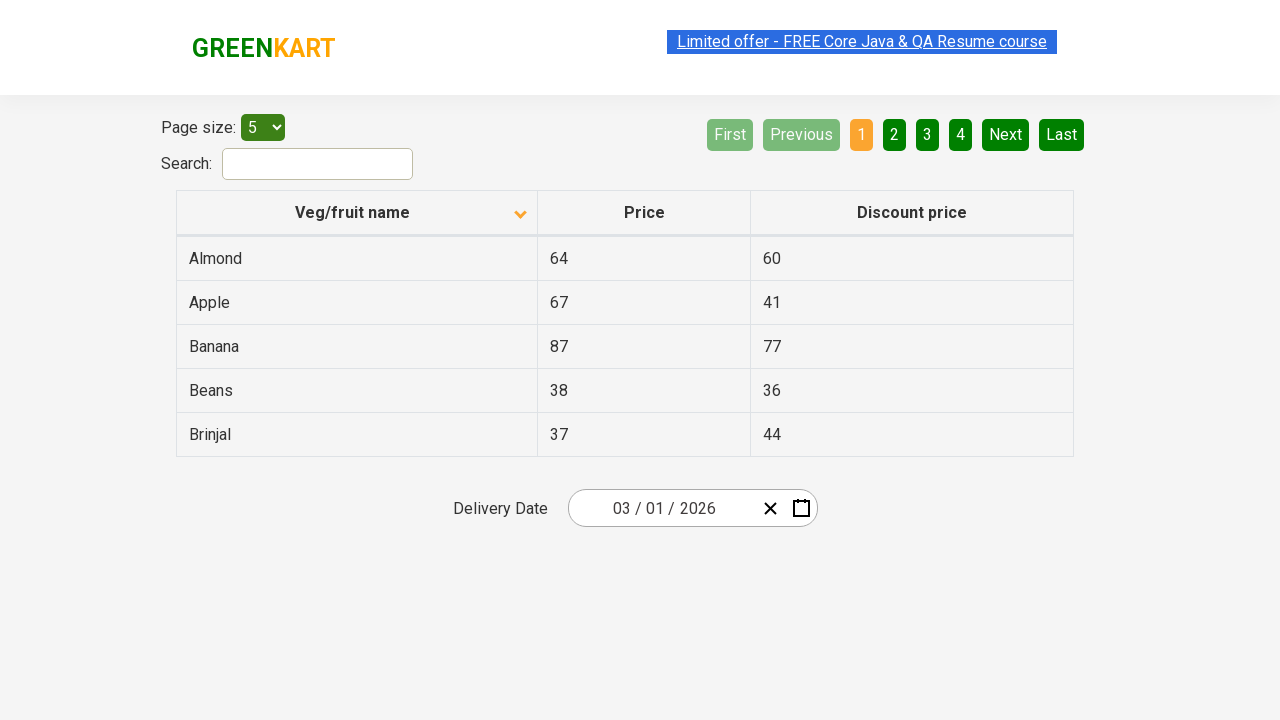

Extracted text content from all first column elements
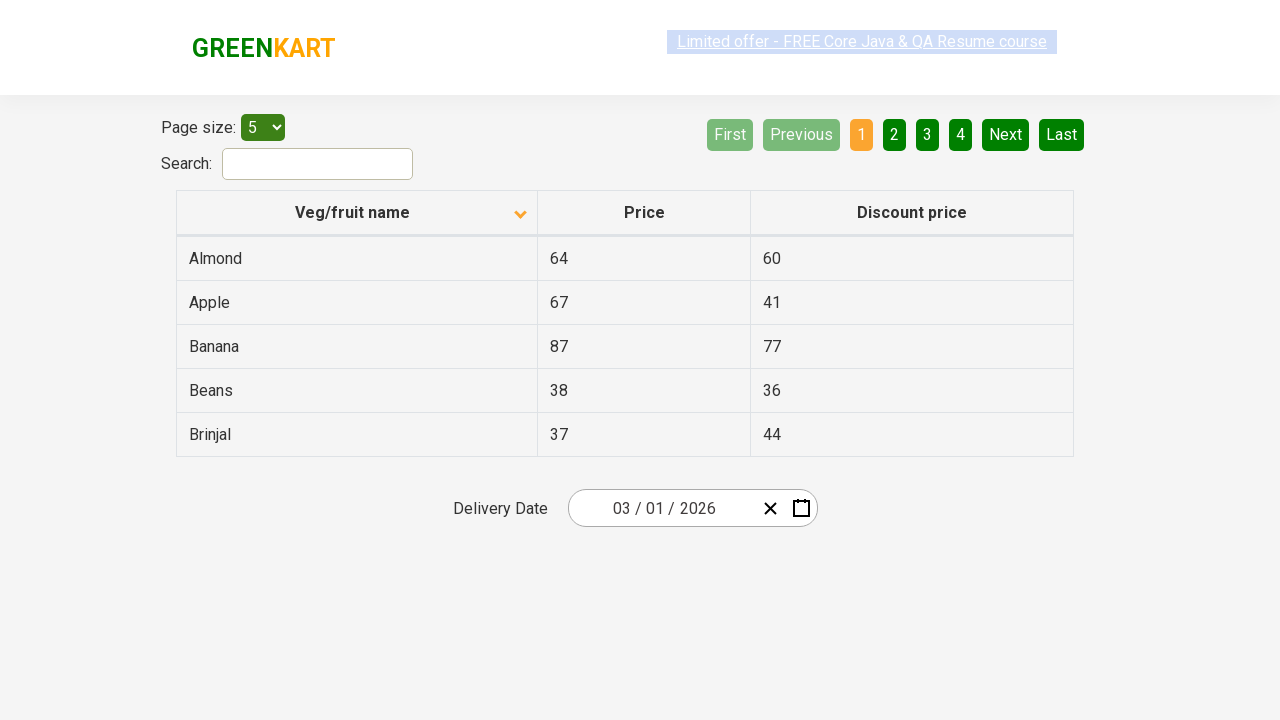

Created alphabetically sorted version of the column data
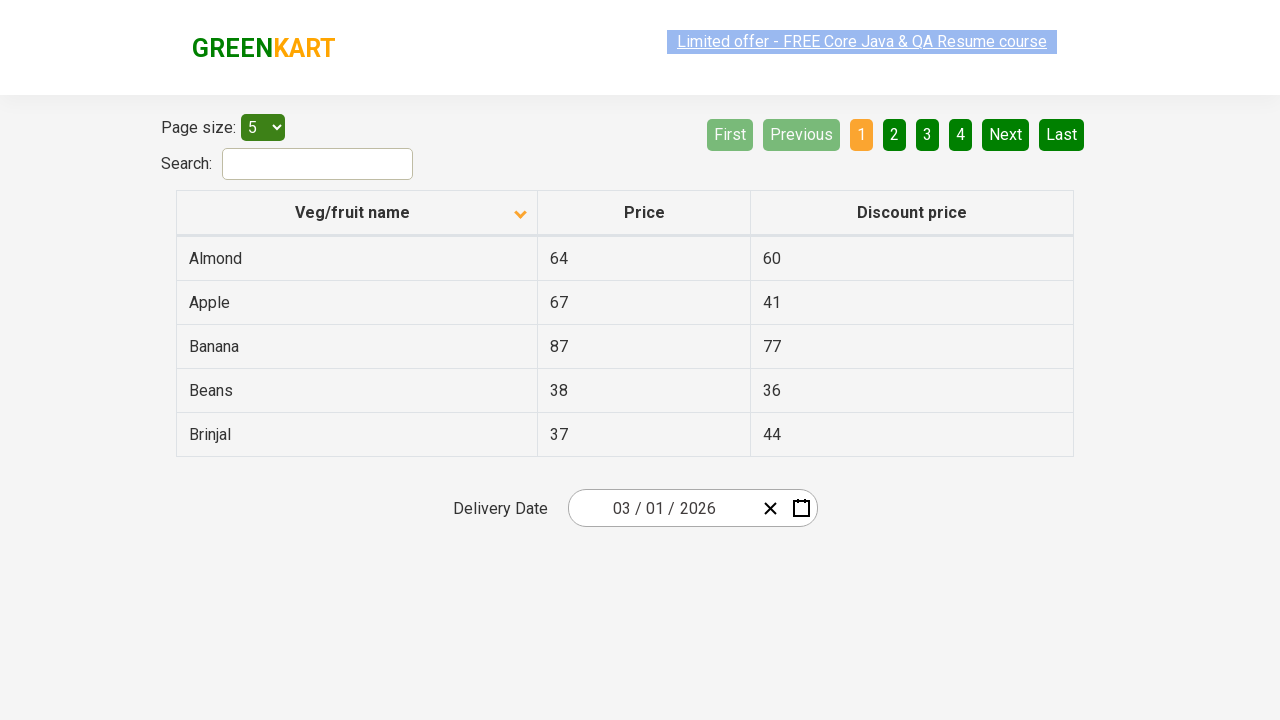

Verified that displayed column data matches alphabetically sorted data
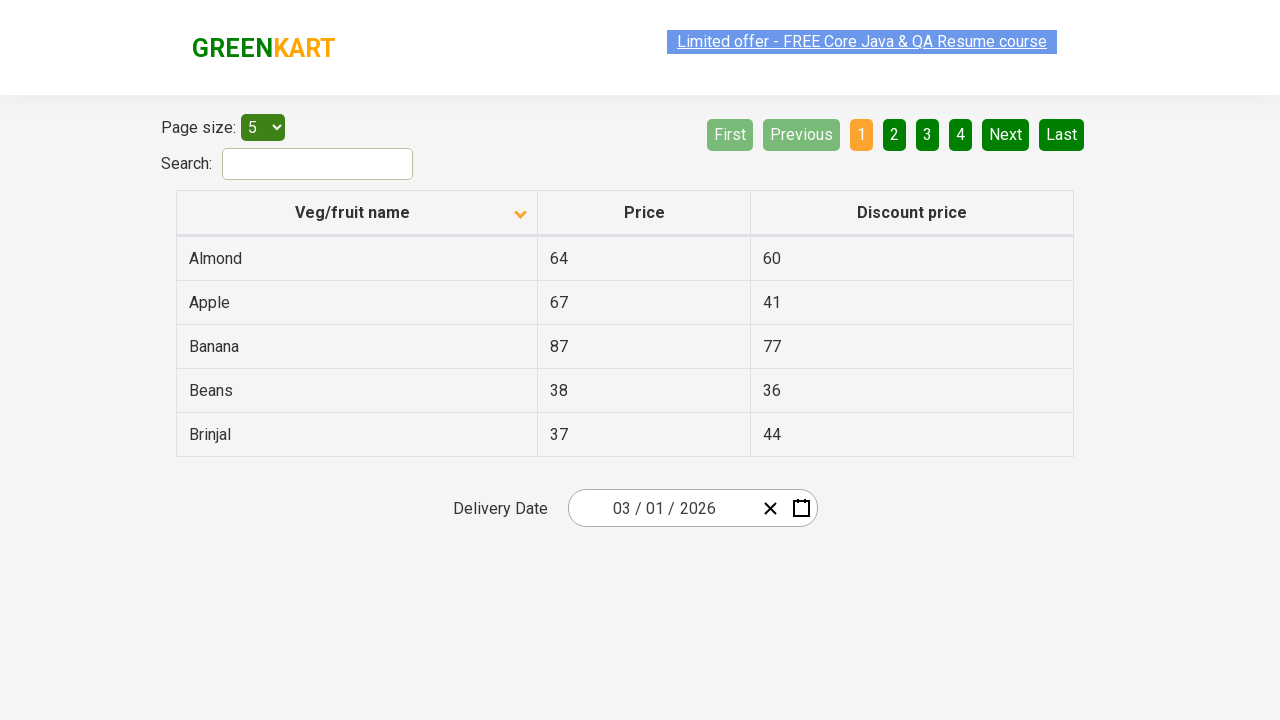

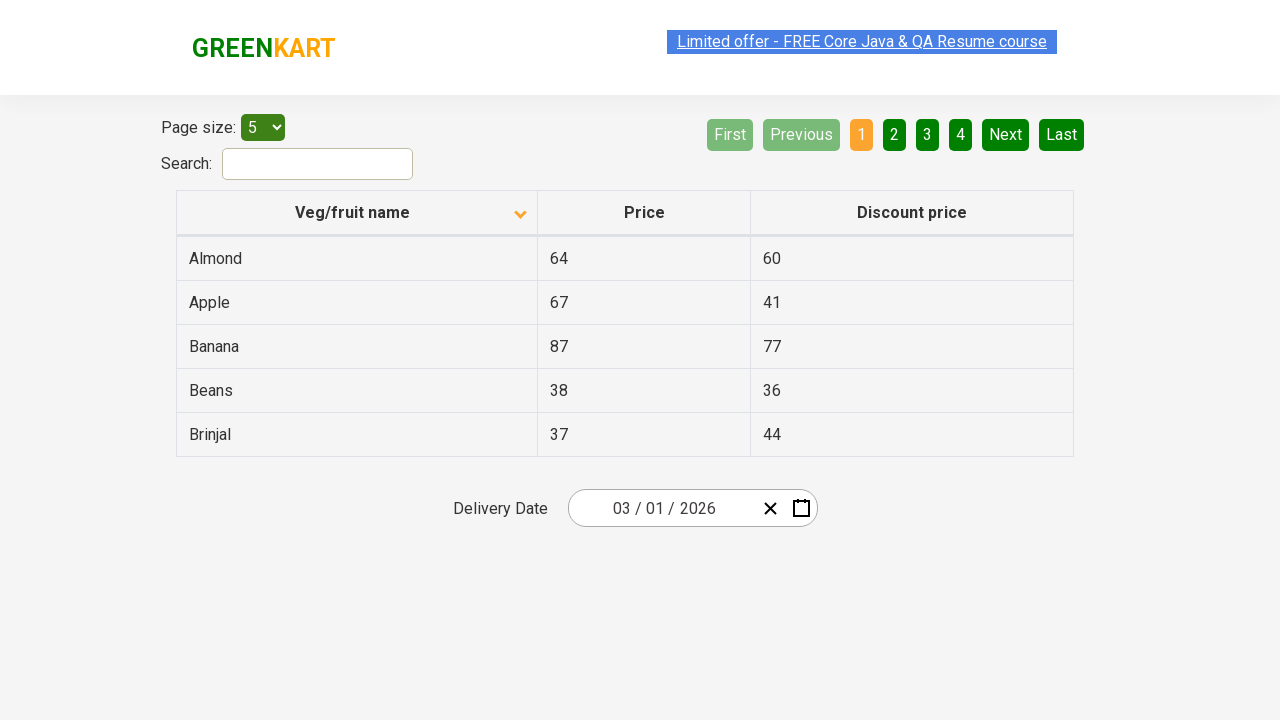